Tests infinite scroll functionality by navigating to infinite-scroll.html and performing multiple scroll actions

Starting URL: https://bonigarcia.dev/selenium-webdriver-java/

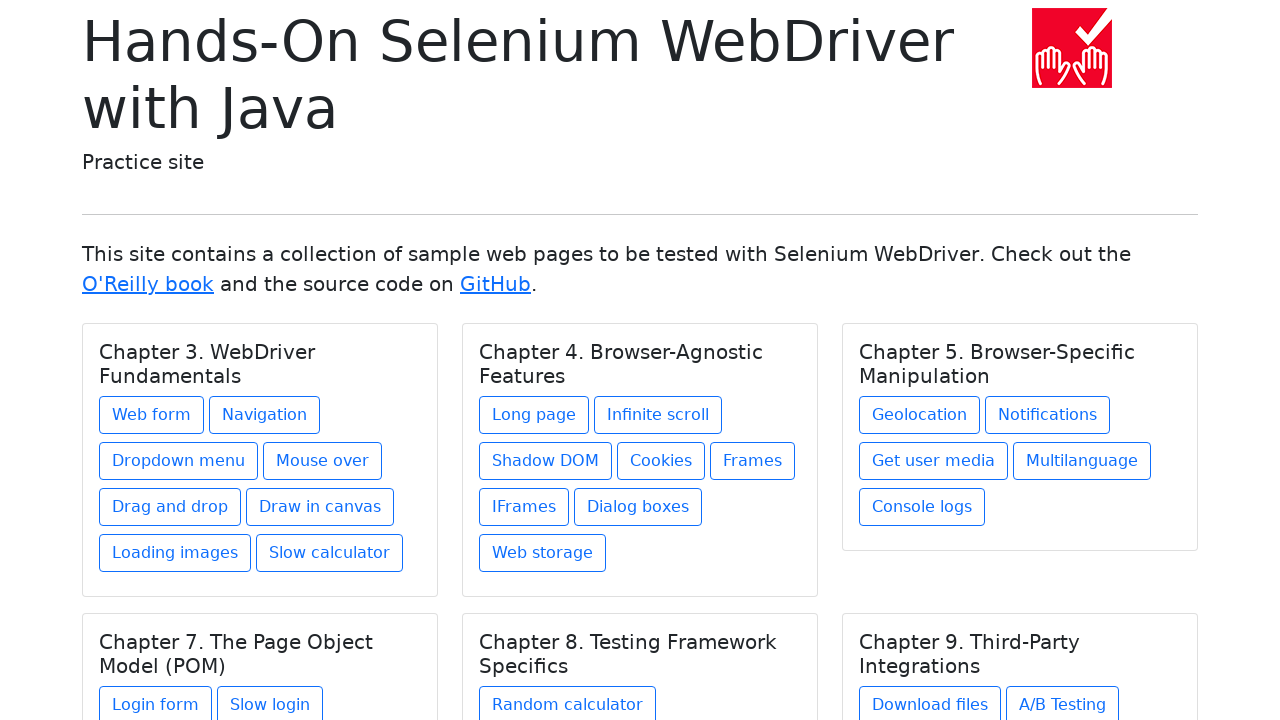

Clicked on infinite scroll page link at (658, 415) on a[href='infinite-scroll.html']
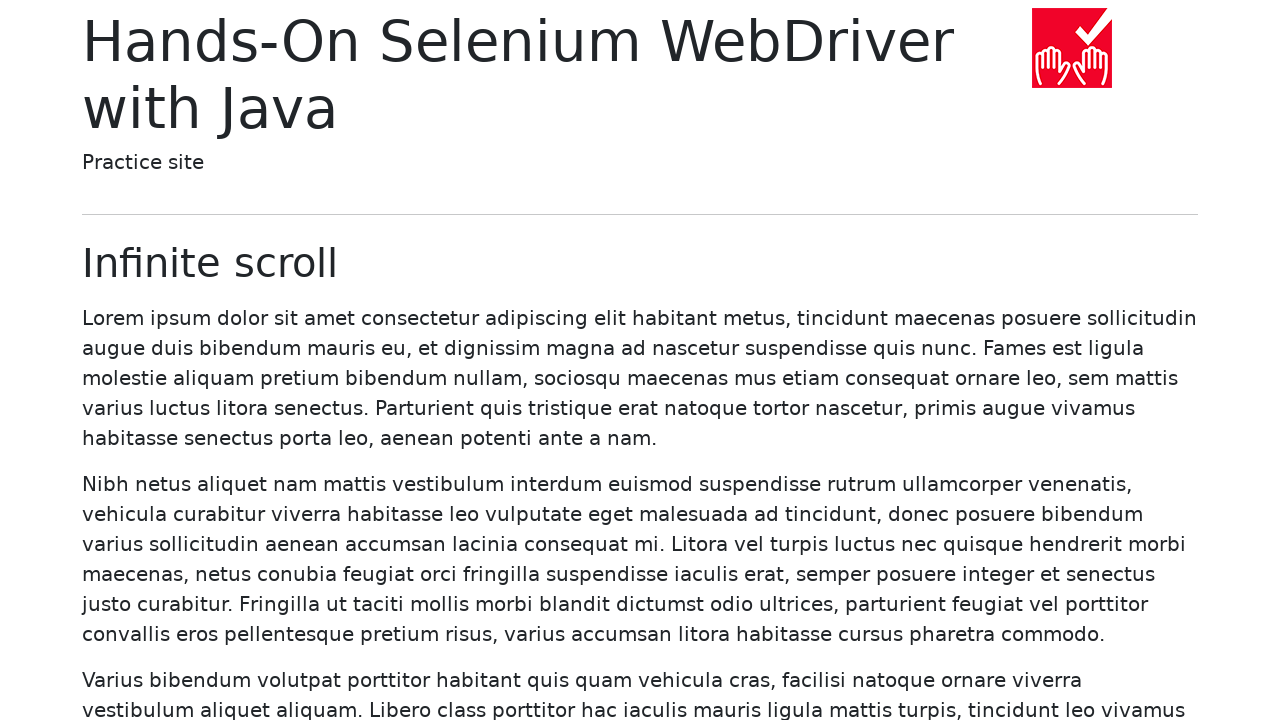

Scrolled down by 500 pixels
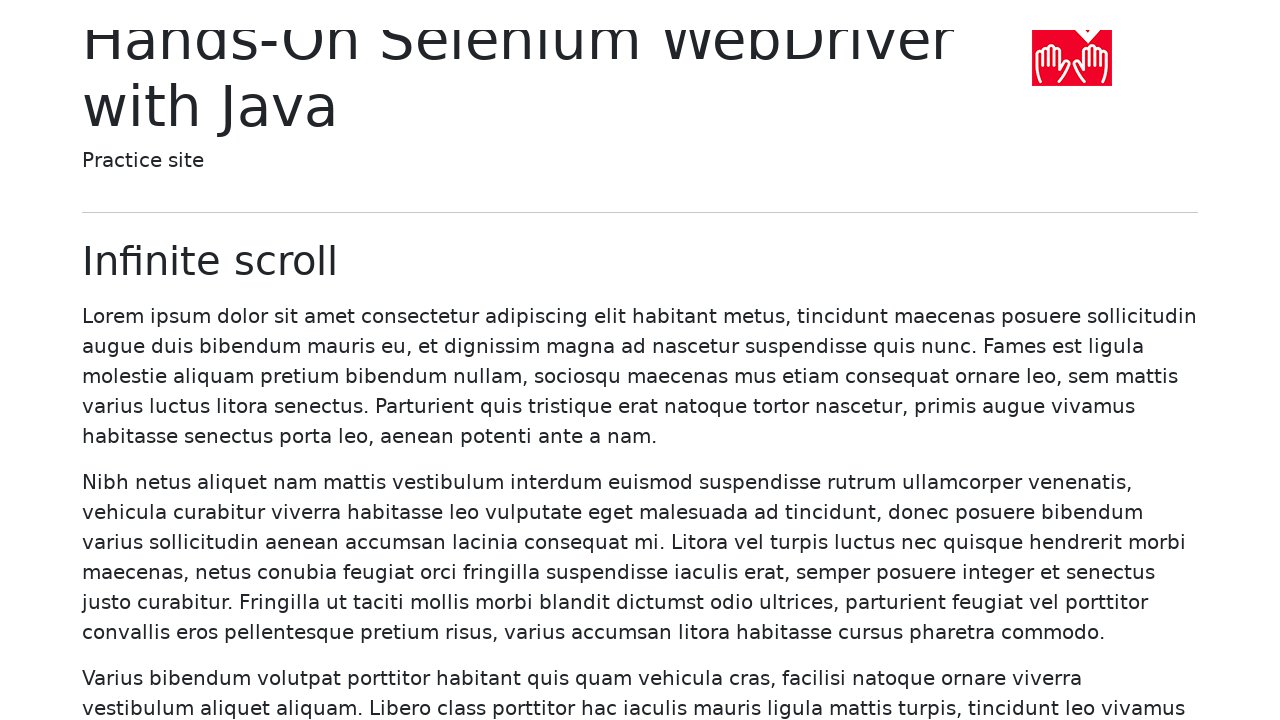

Waited 500ms for content to load
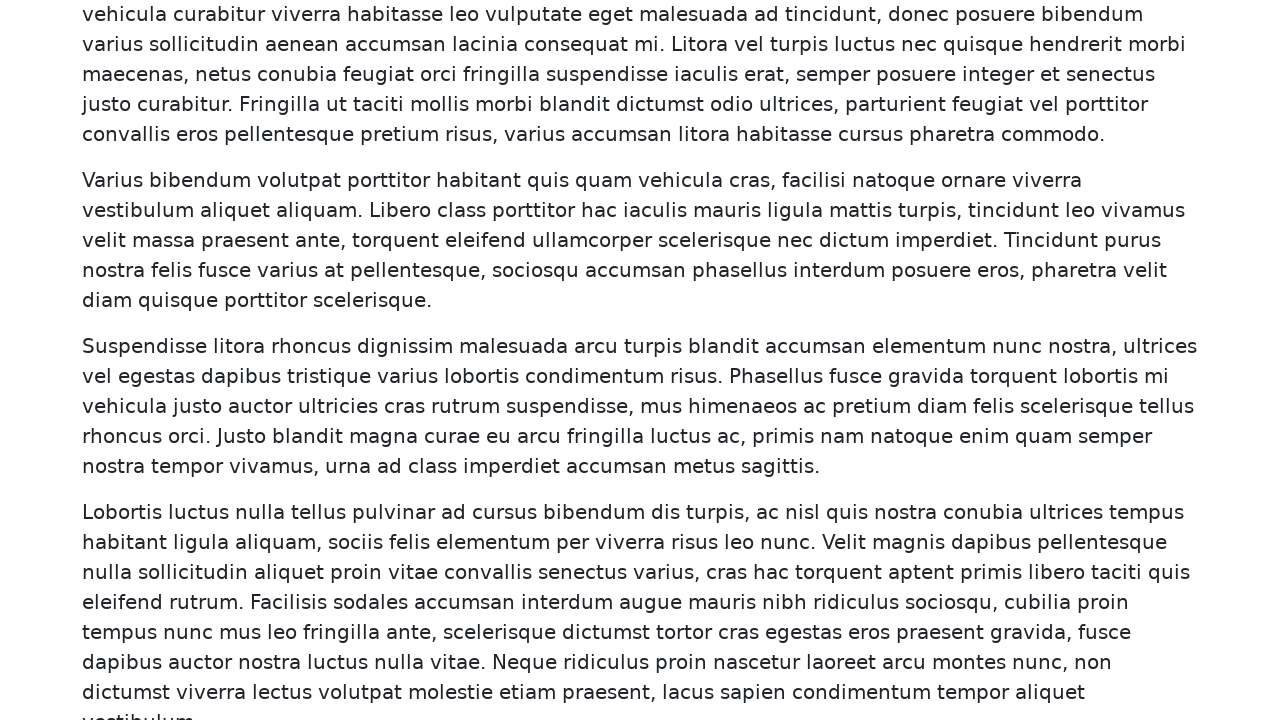

Scrolled down by 500 pixels
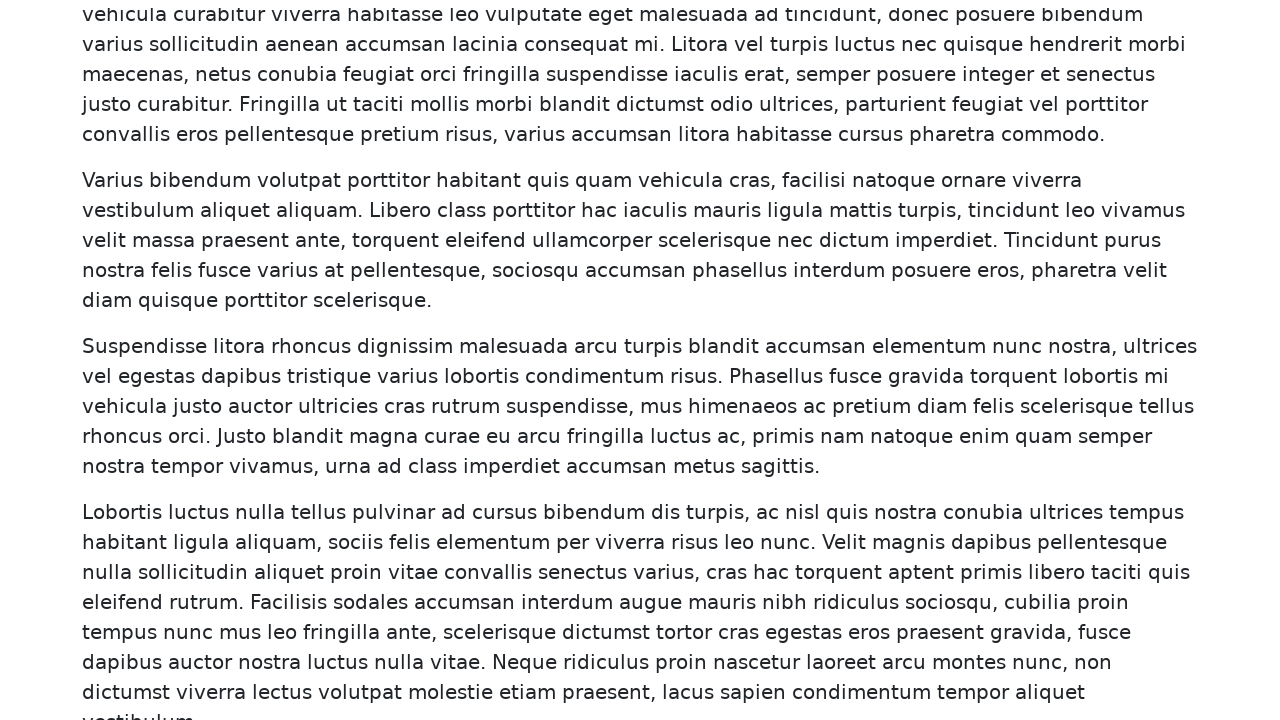

Waited 500ms for content to load
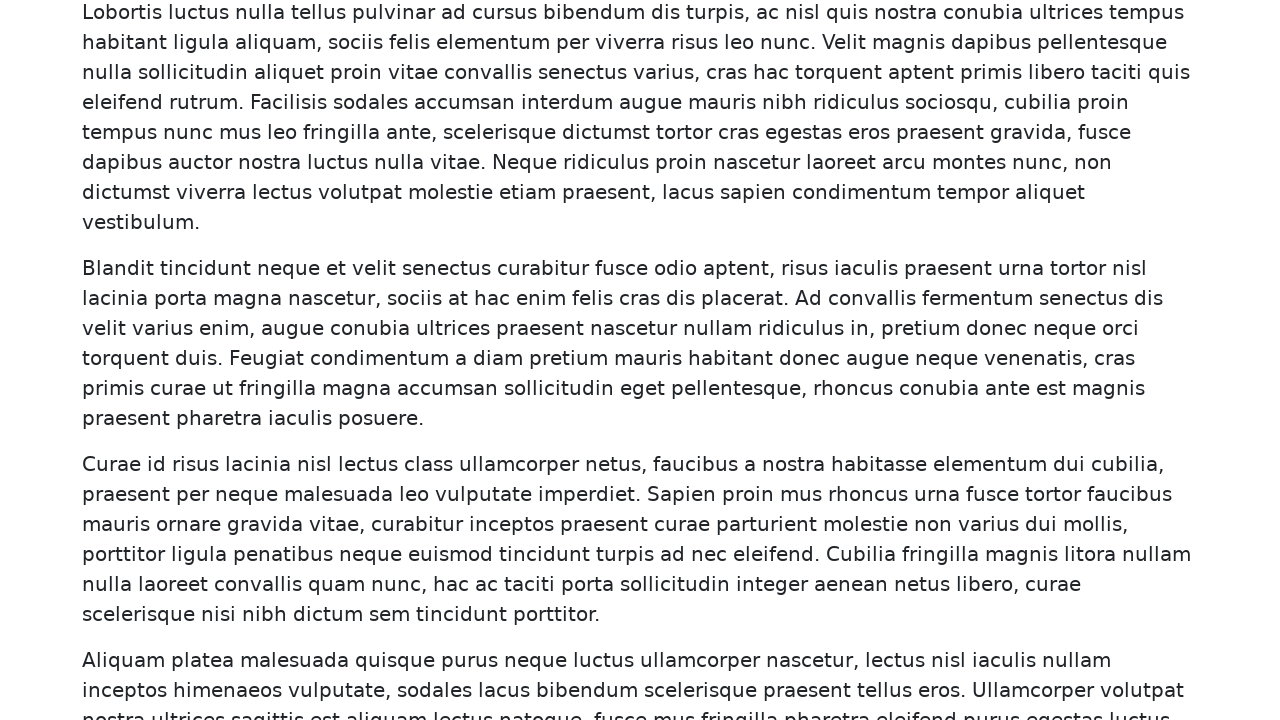

Scrolled down by 500 pixels
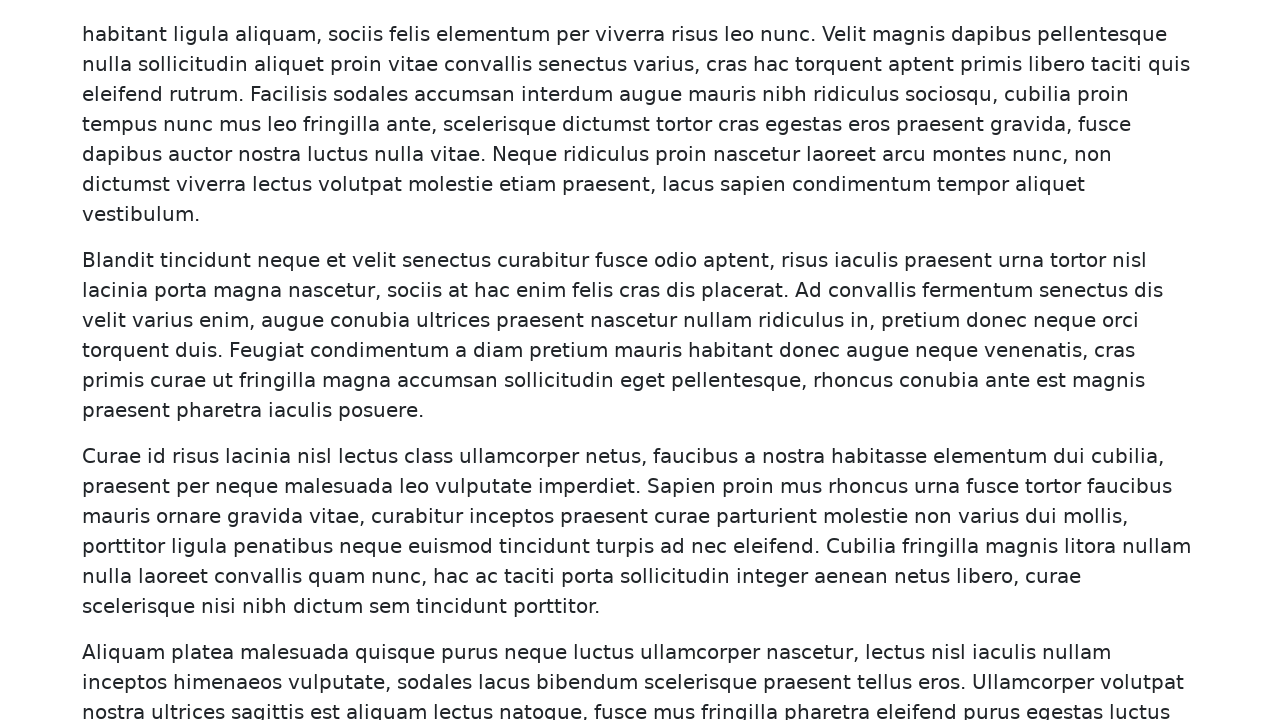

Waited 500ms for content to load
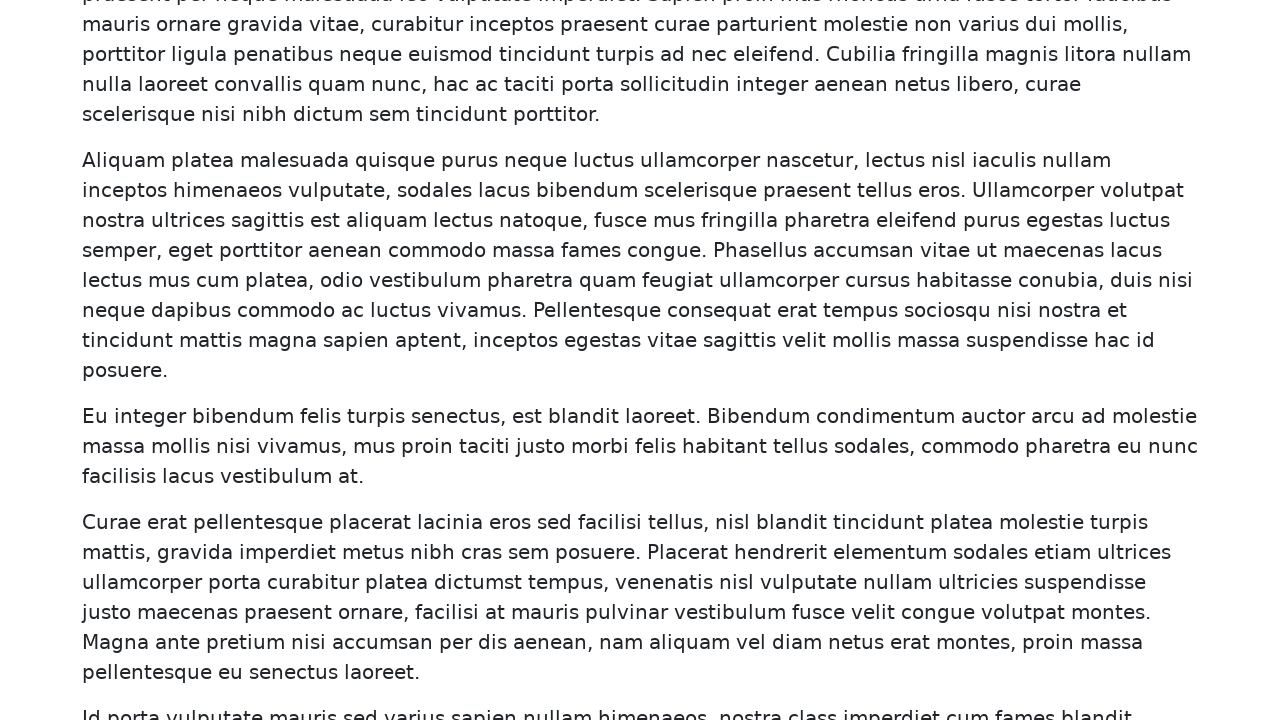

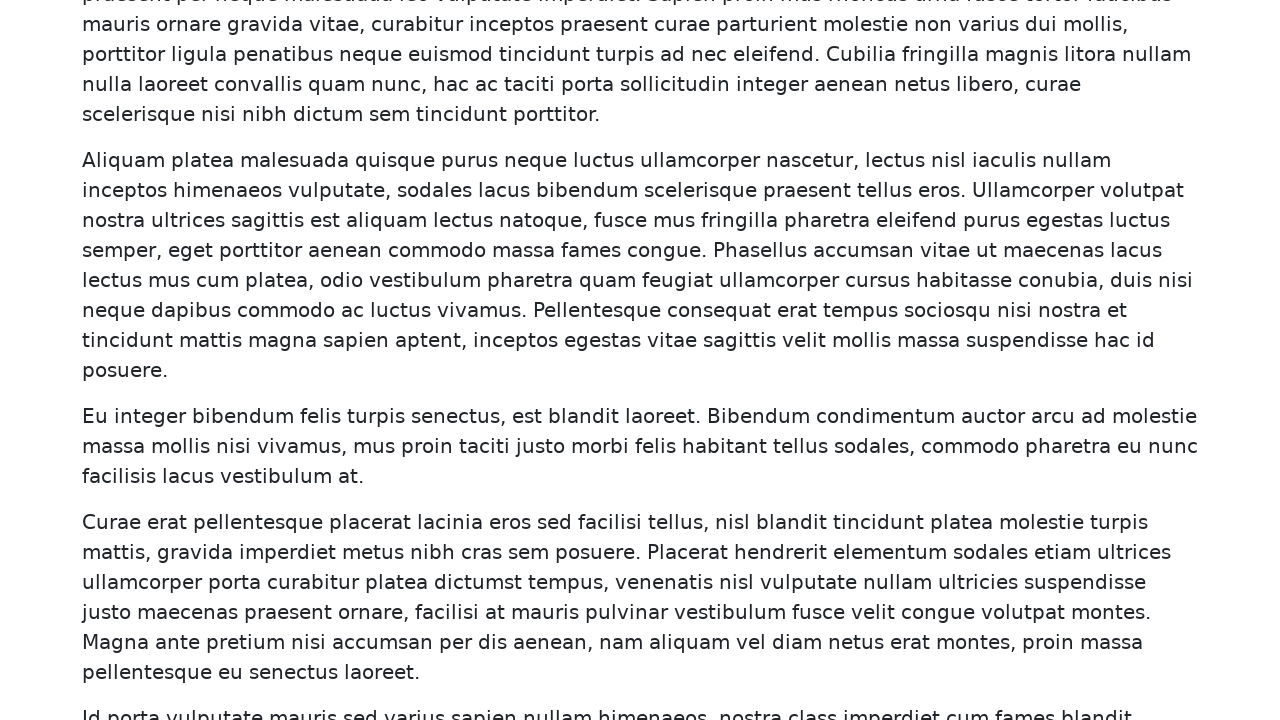